Tests the 'All' filter by adding three tasks and verifying all tasks are visible when the All filter is selected

Starting URL: https://todomvc.com/examples/typescript-react/#/

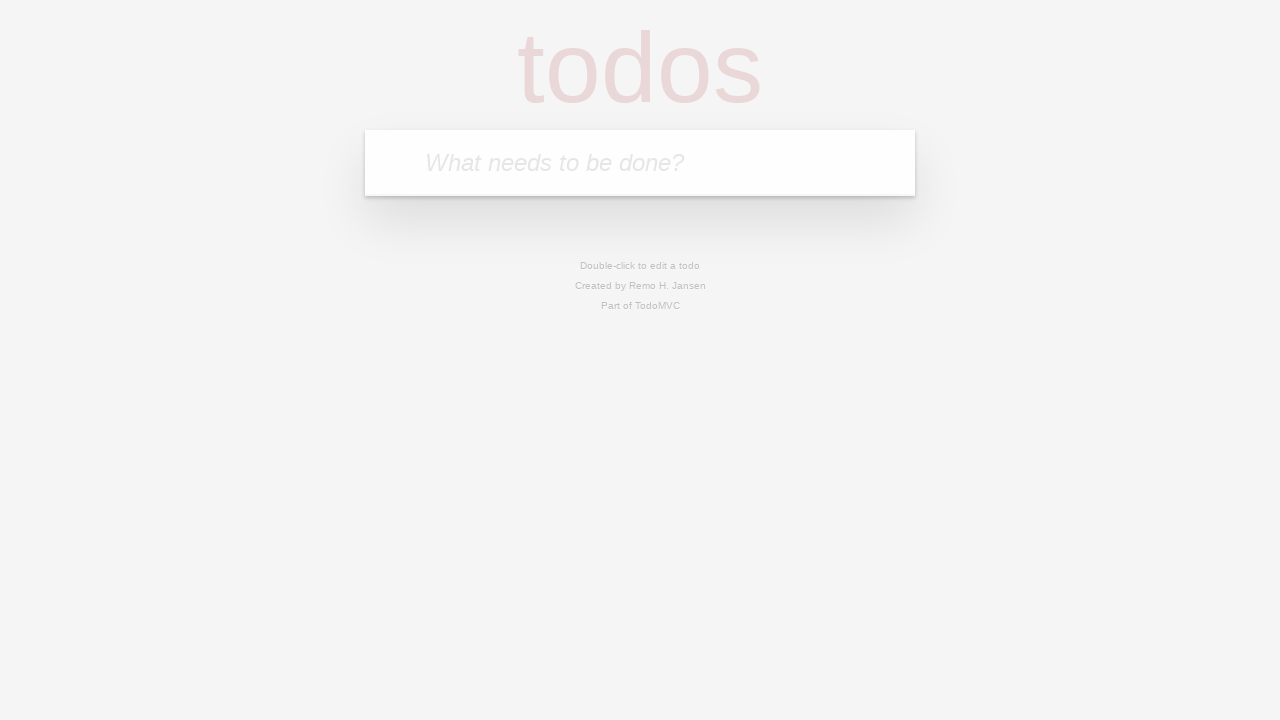

Filled task input field with 'Task 1' on internal:attr=[placeholder="What needs to be done?"i]
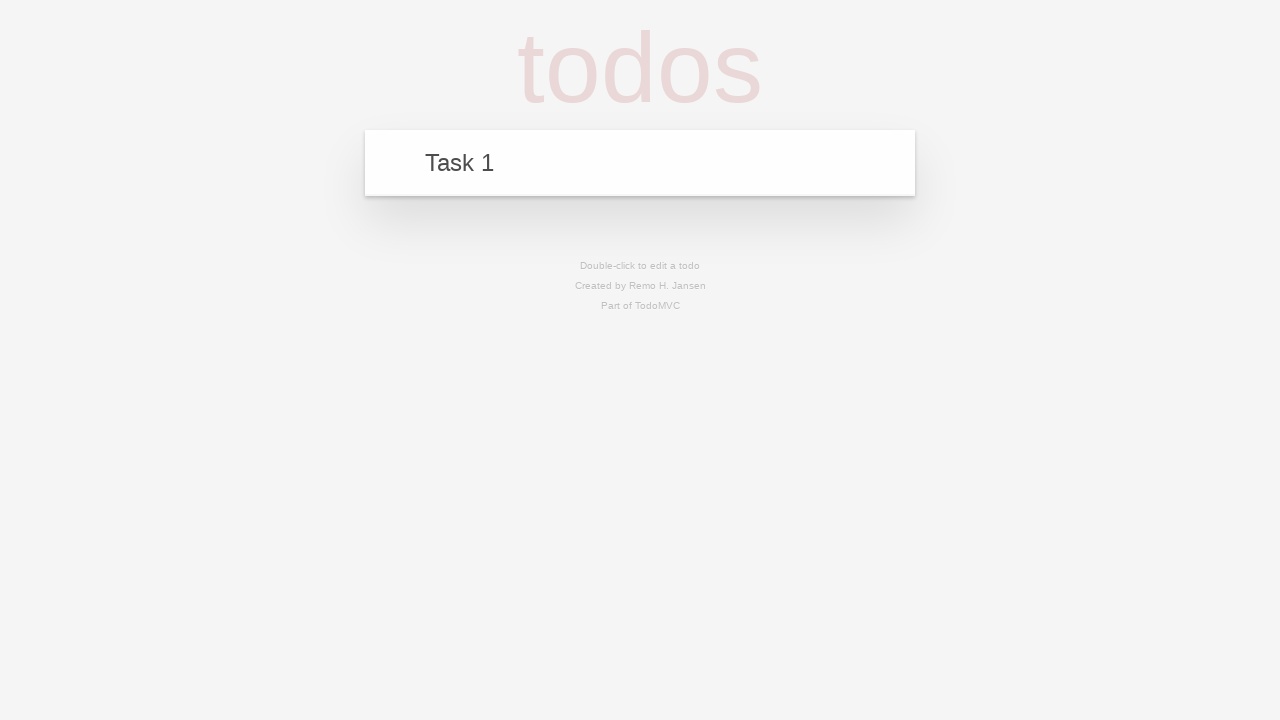

Pressed Enter to add Task 1 on internal:attr=[placeholder="What needs to be done?"i]
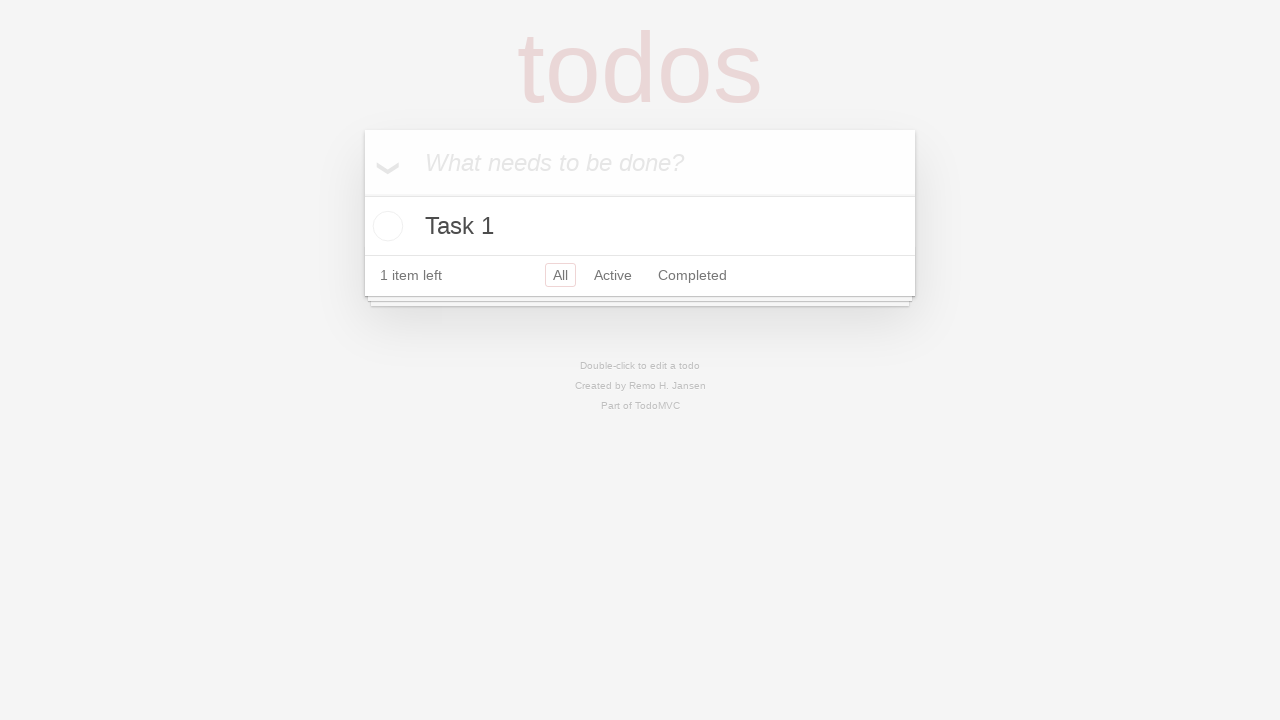

Filled task input field with 'Task 2' on internal:attr=[placeholder="What needs to be done?"i]
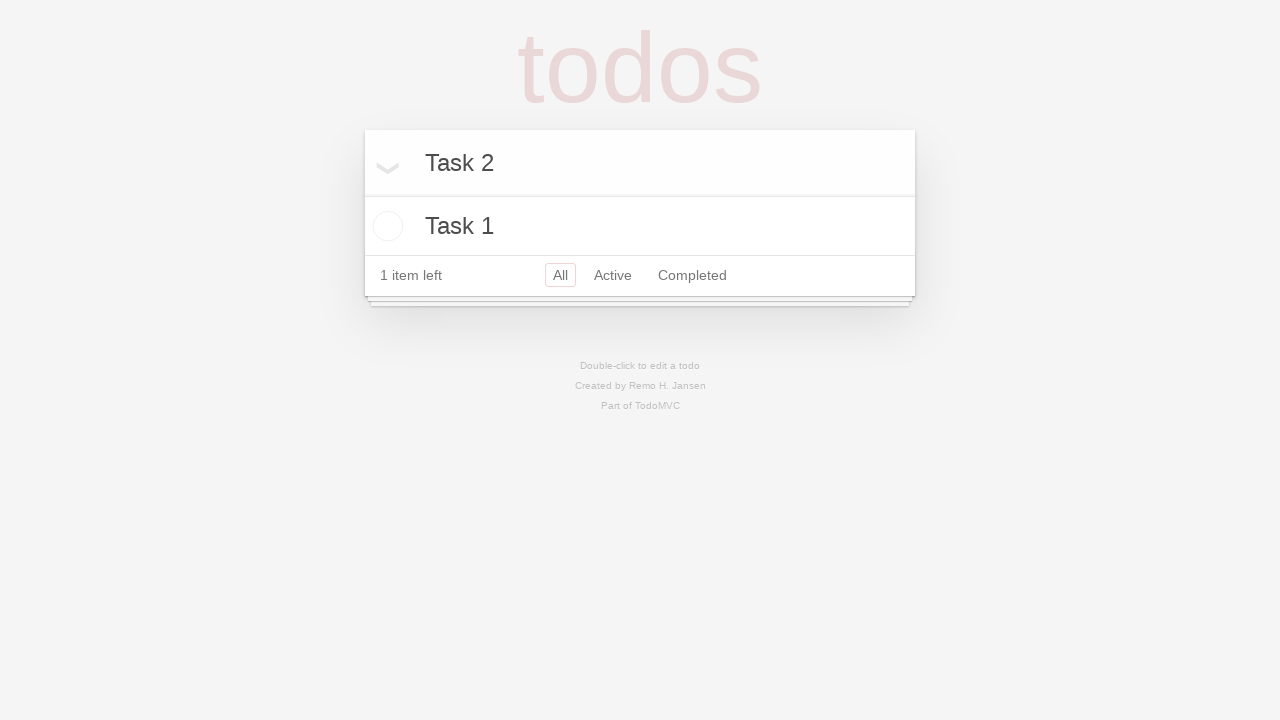

Pressed Enter to add Task 2 on internal:attr=[placeholder="What needs to be done?"i]
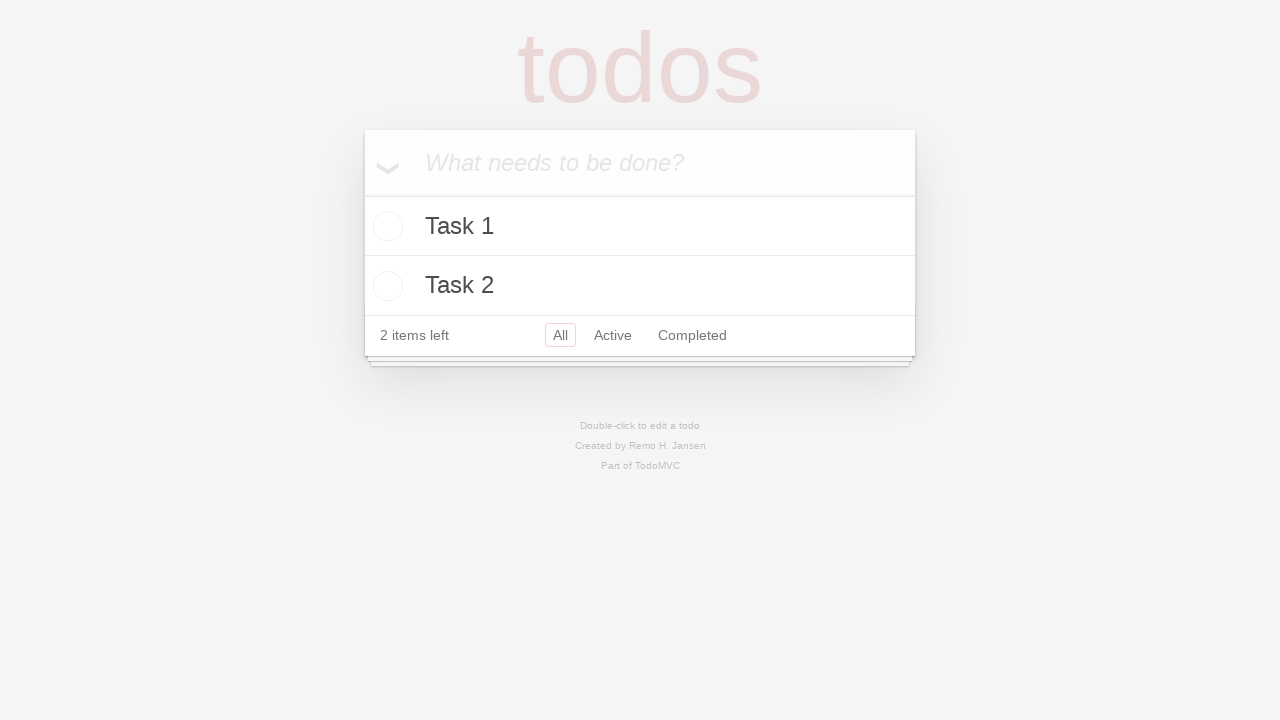

Filled task input field with 'Task 3' on internal:attr=[placeholder="What needs to be done?"i]
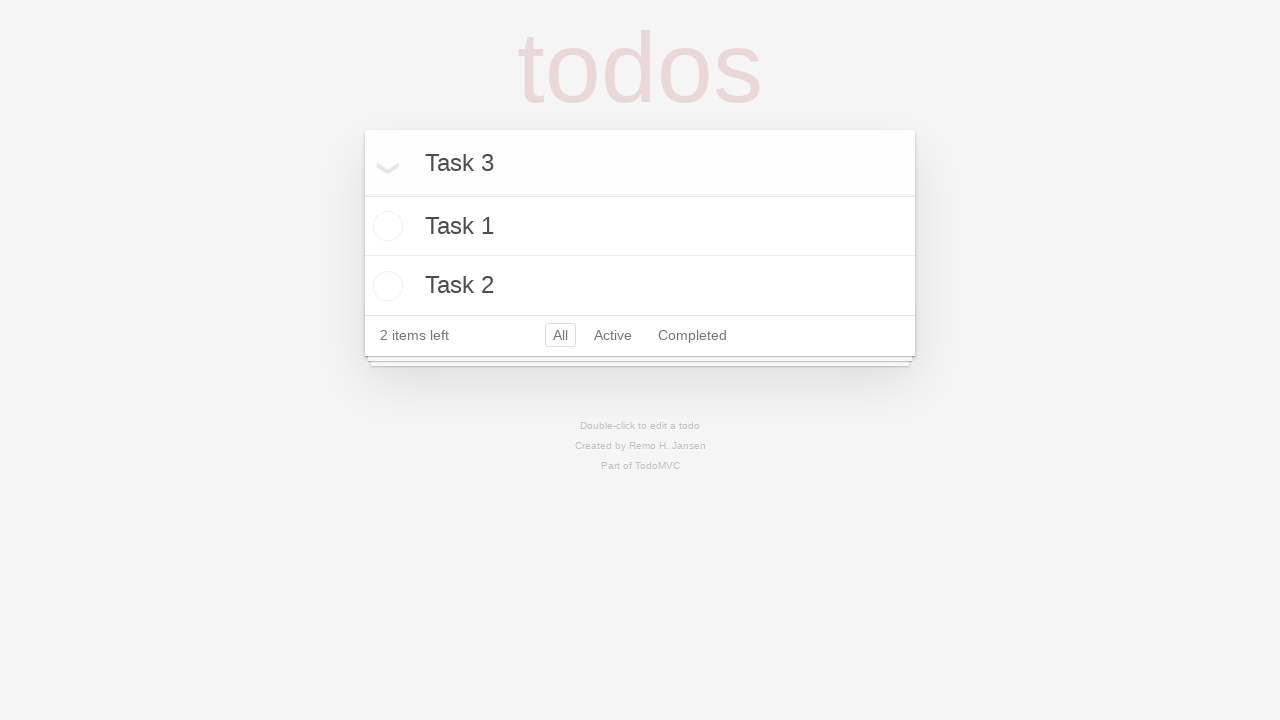

Pressed Enter to add Task 3 on internal:attr=[placeholder="What needs to be done?"i]
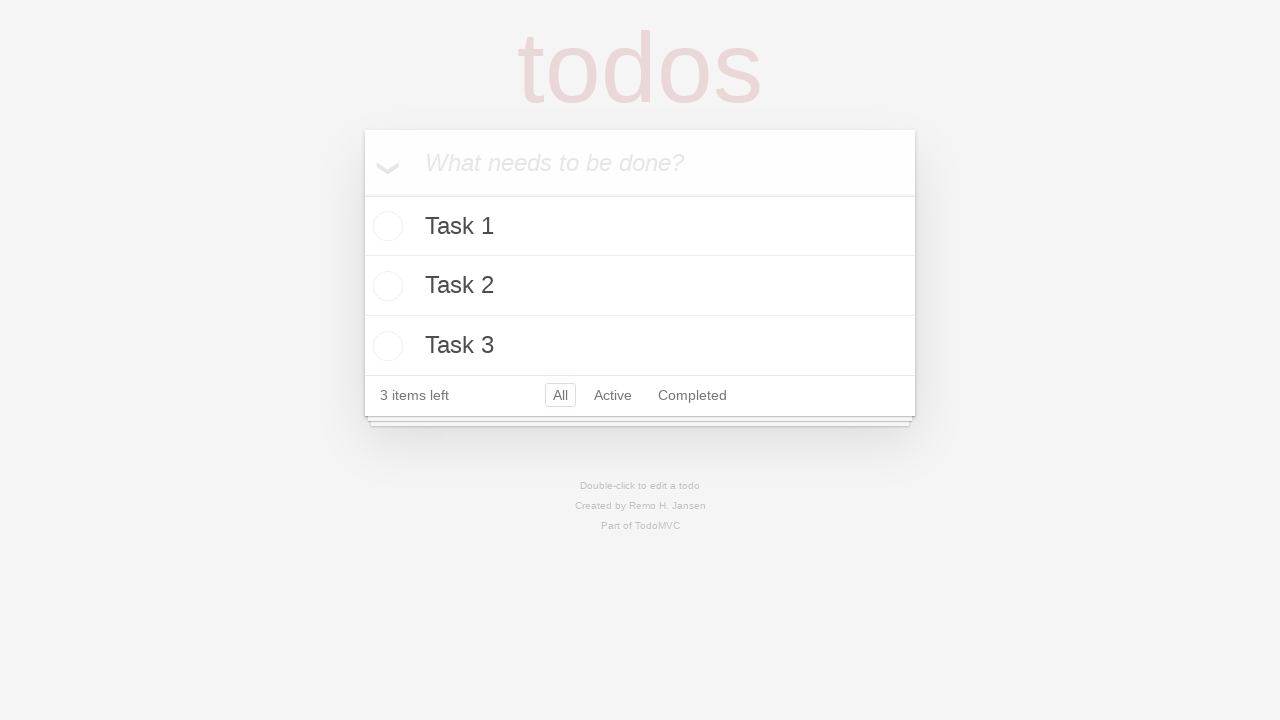

Clicked 'All' filter to show all tasks at (560, 395) on internal:role=link[name="All"i]
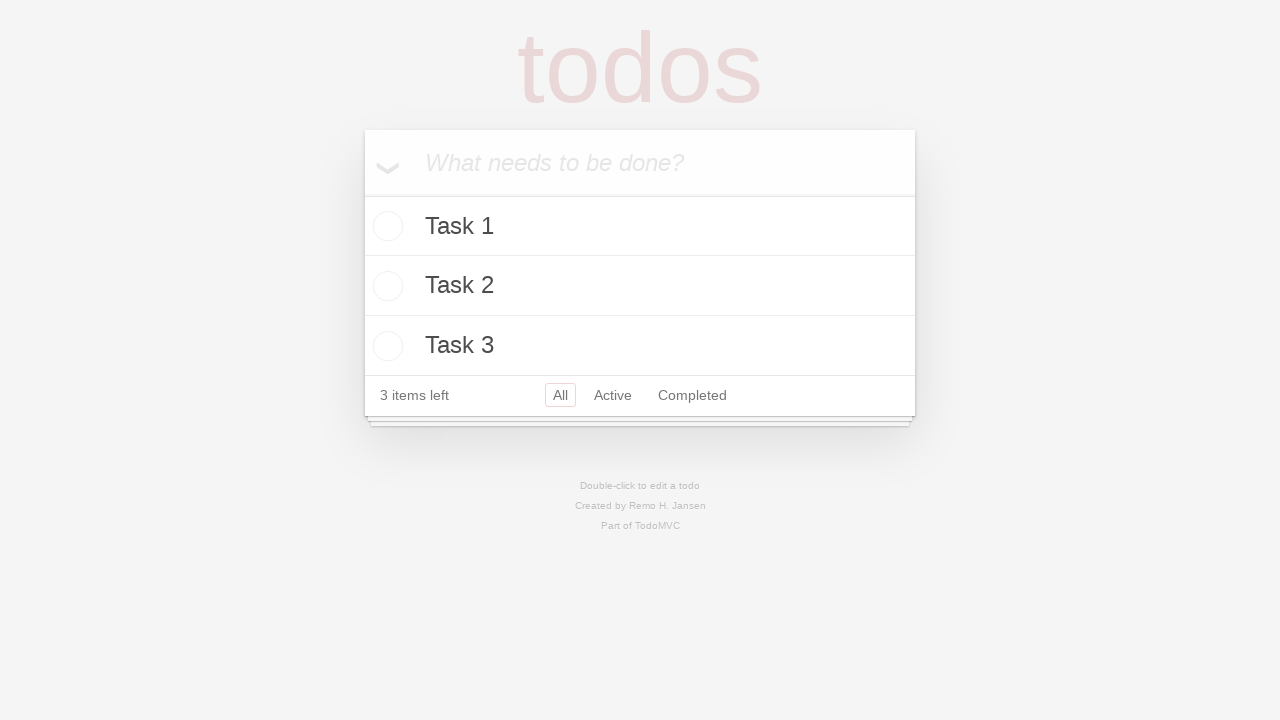

Verified all tasks are visible in the task list
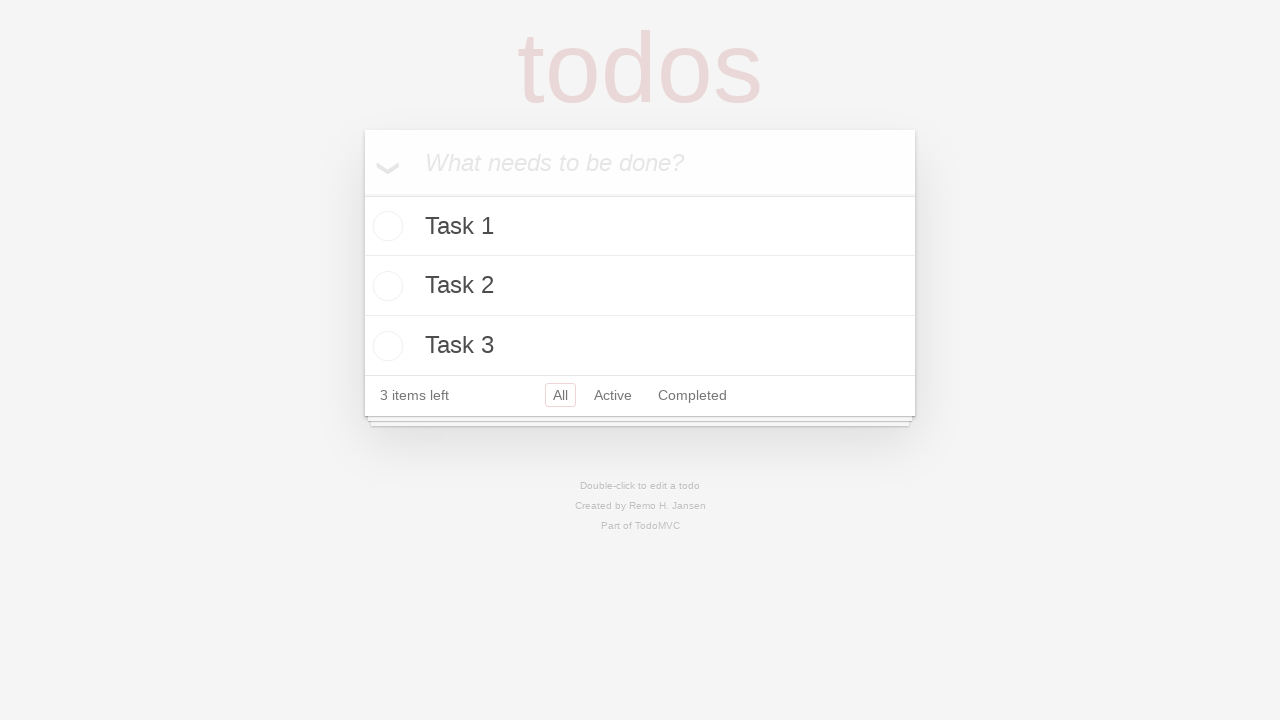

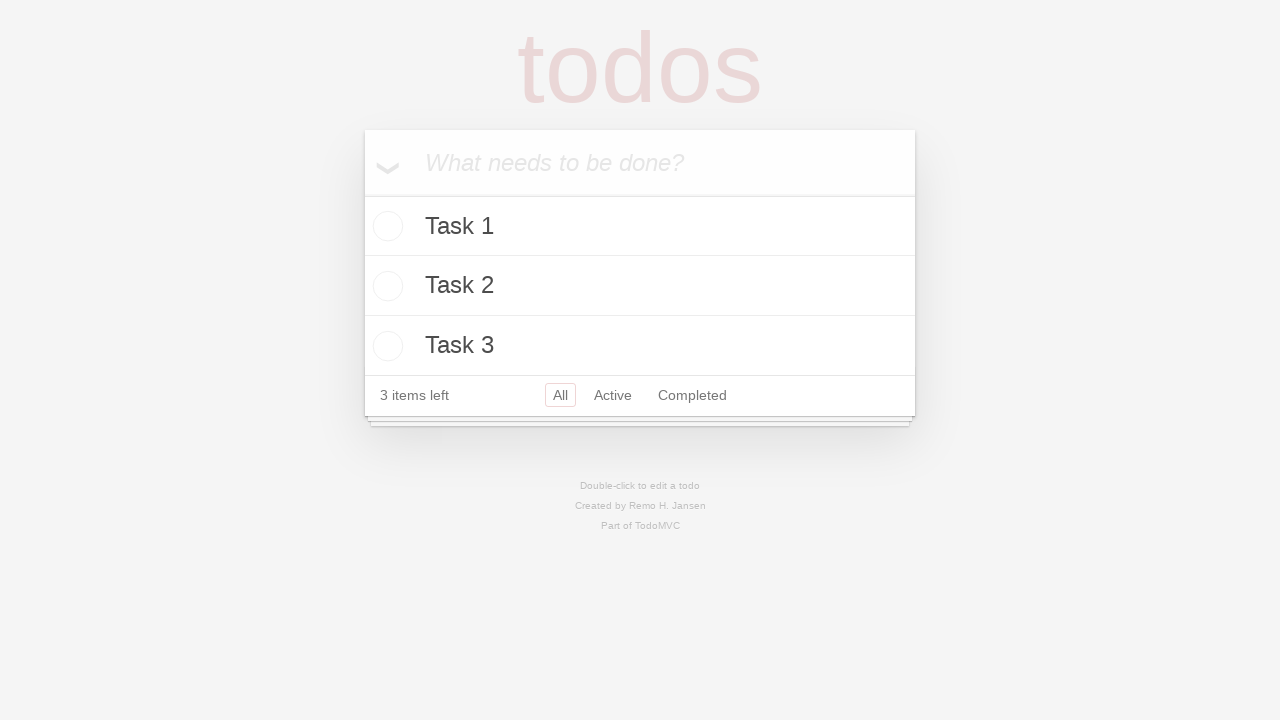